Tests adding todo items by filling the input field and pressing Enter, then verifying the items appear in the list

Starting URL: https://demo.playwright.dev/todomvc

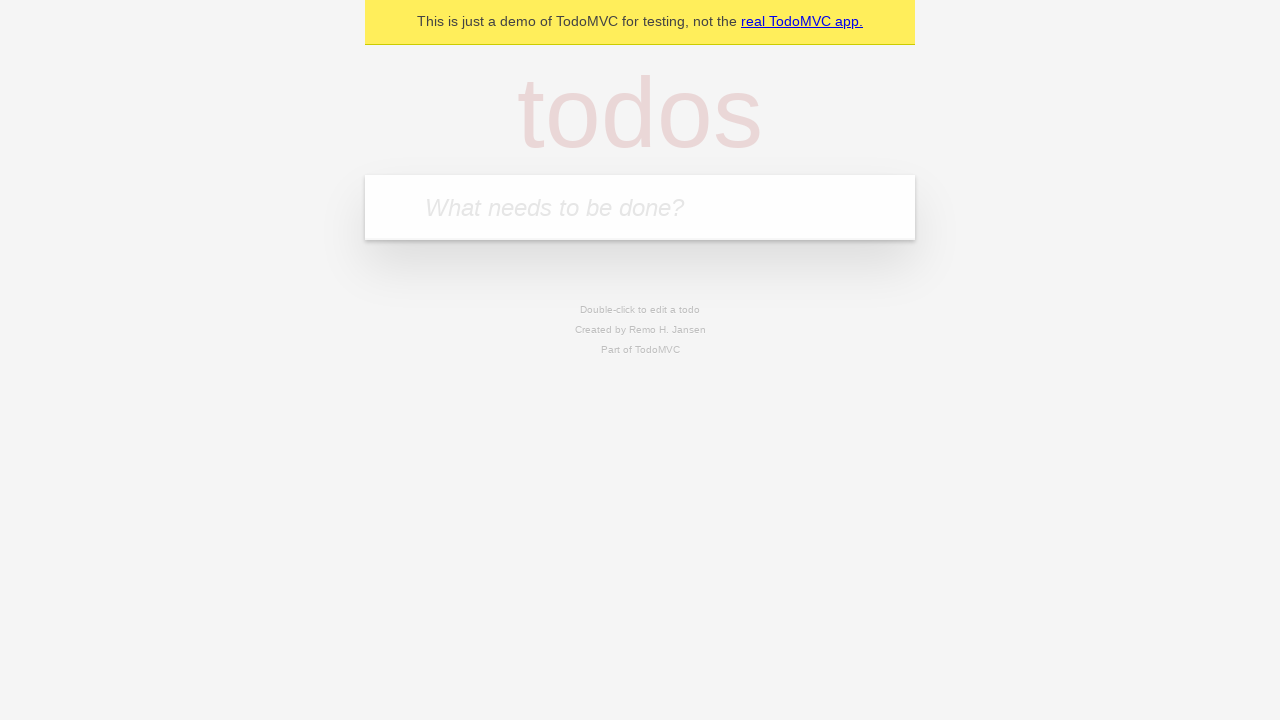

Filled todo input field with 'buy some cheese' on internal:attr=[placeholder="What needs to be done?"i]
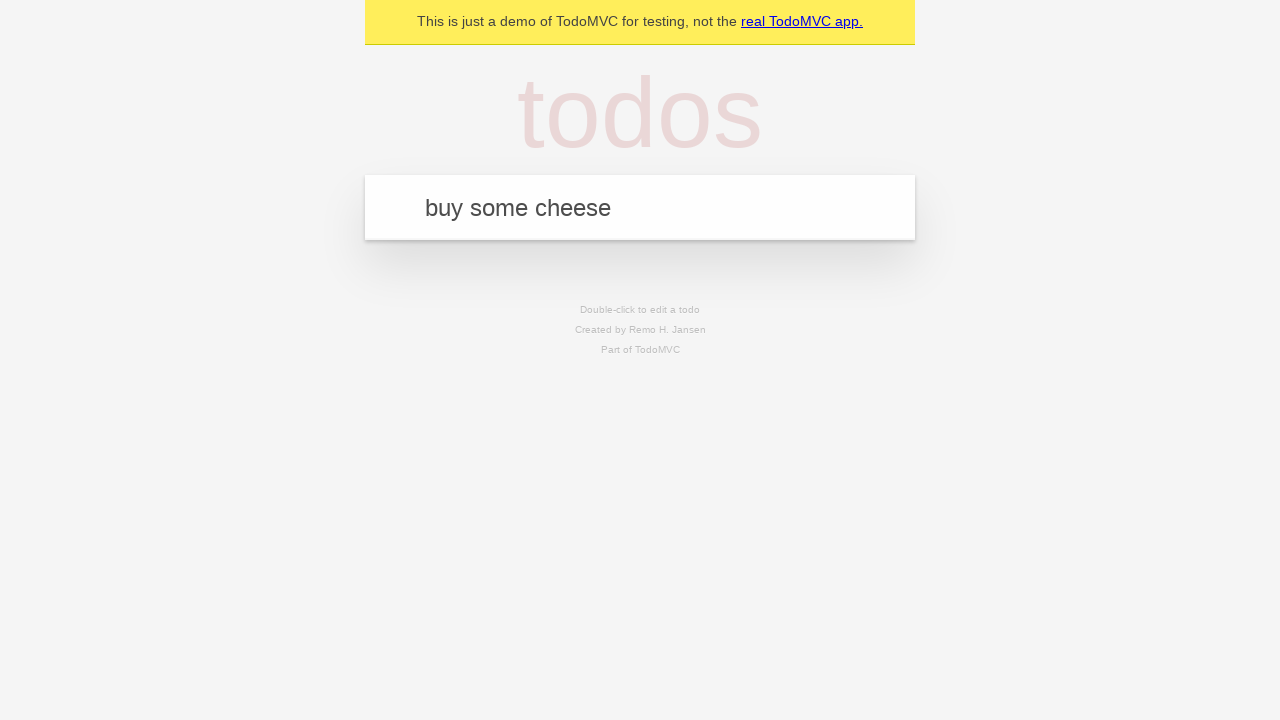

Pressed Enter to add first todo item on internal:attr=[placeholder="What needs to be done?"i]
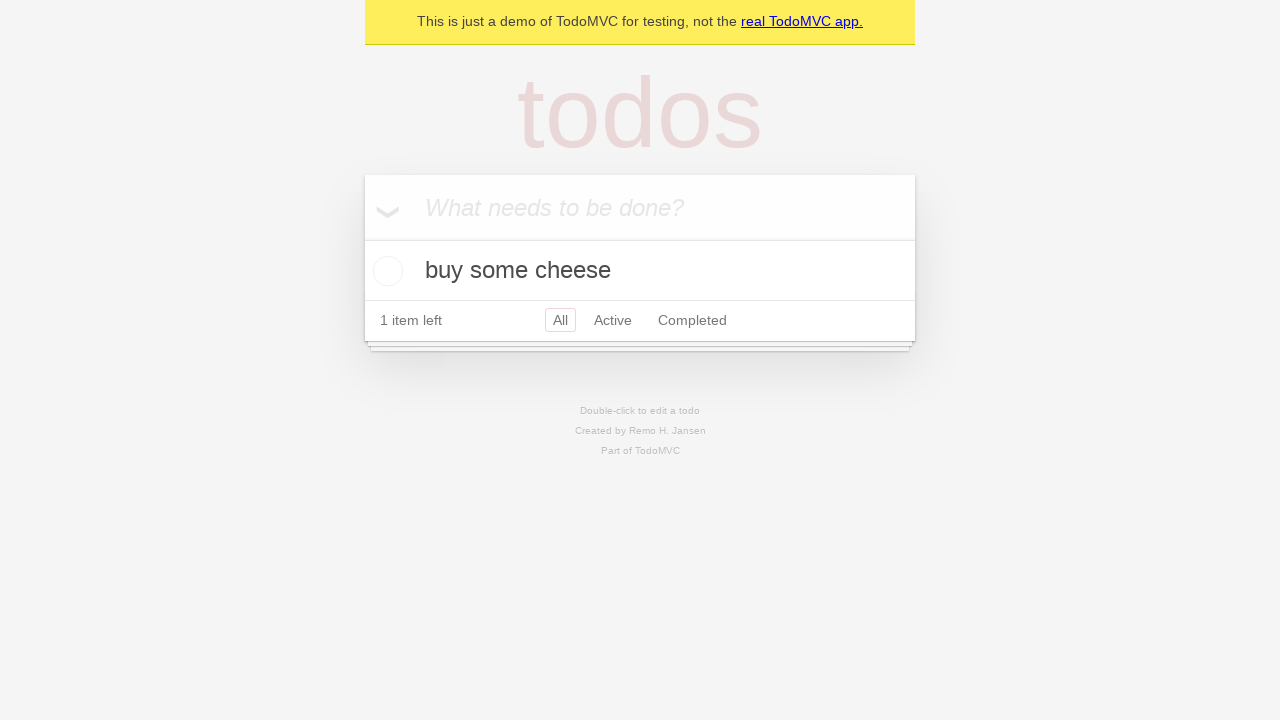

First todo item appeared in the list
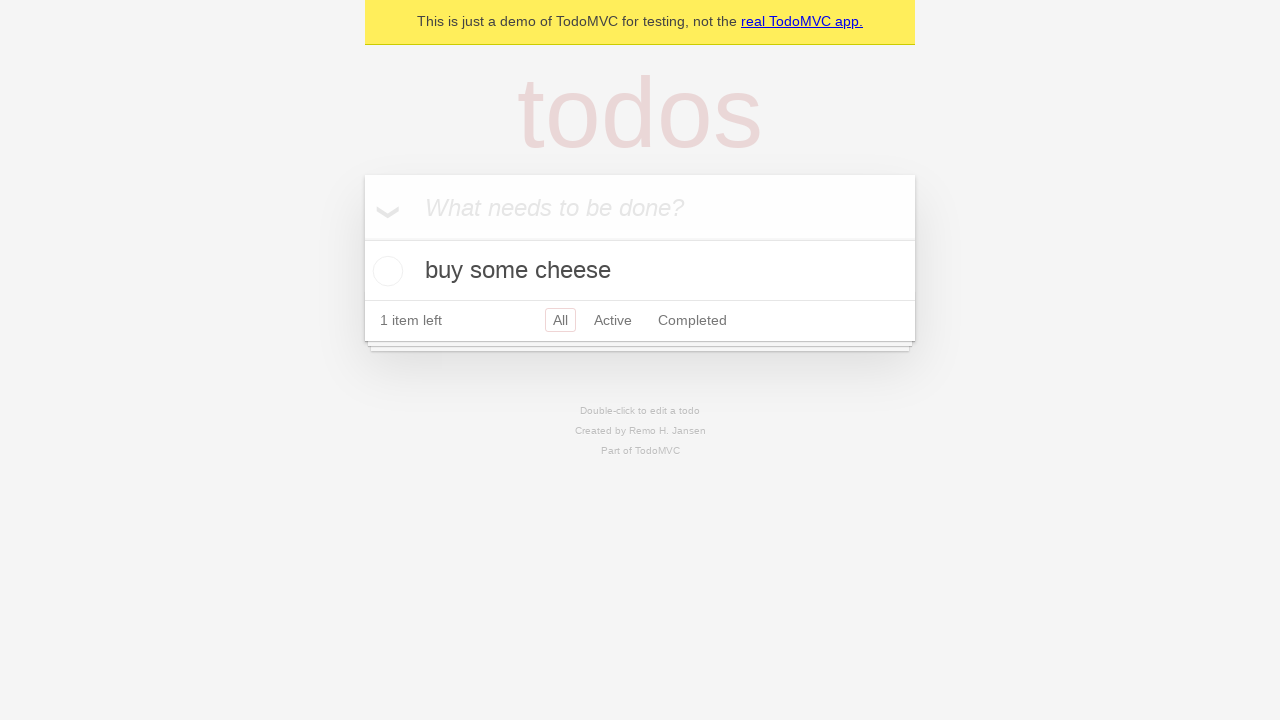

Filled todo input field with 'feed the cat' on internal:attr=[placeholder="What needs to be done?"i]
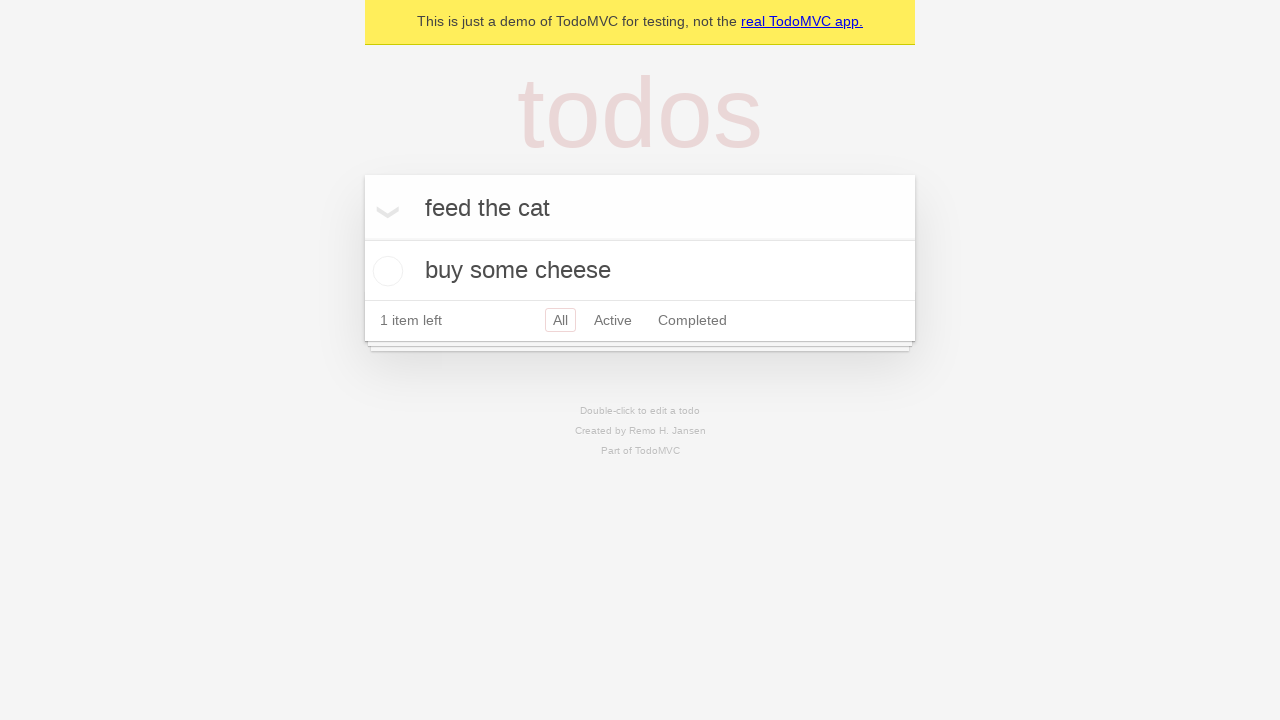

Pressed Enter to add second todo item on internal:attr=[placeholder="What needs to be done?"i]
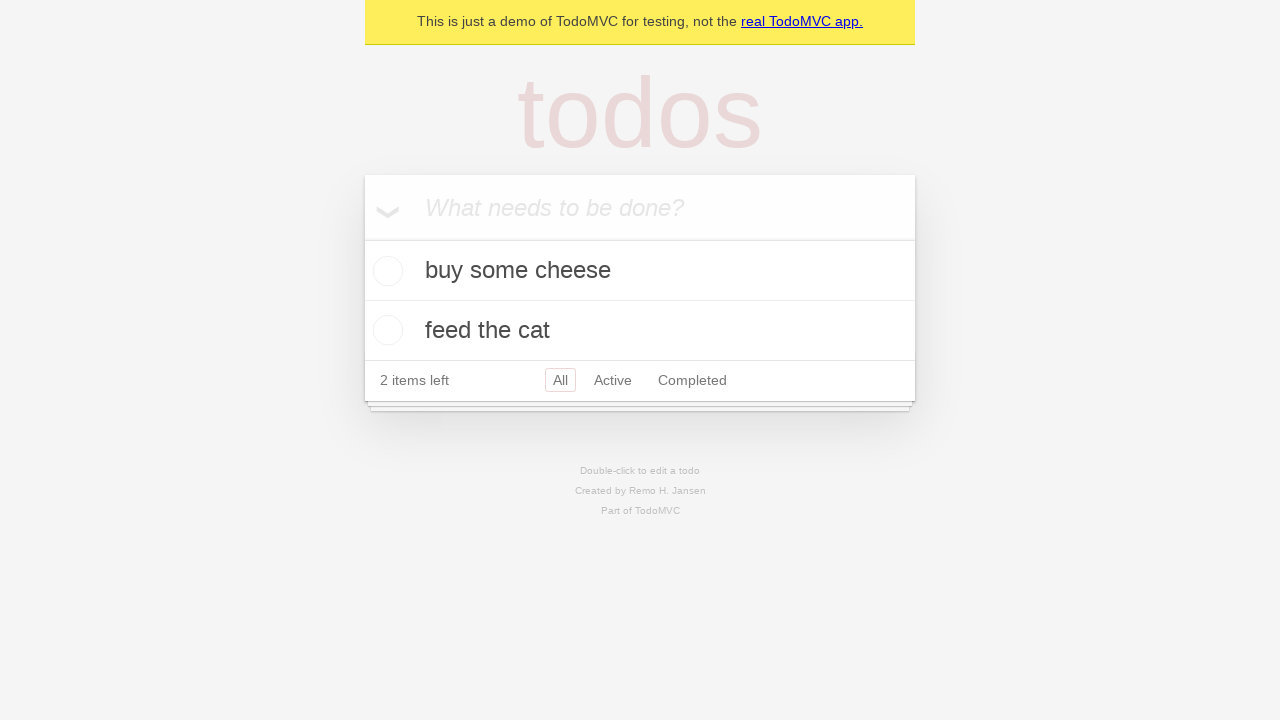

Second todo item appeared in the list, both todos are now visible
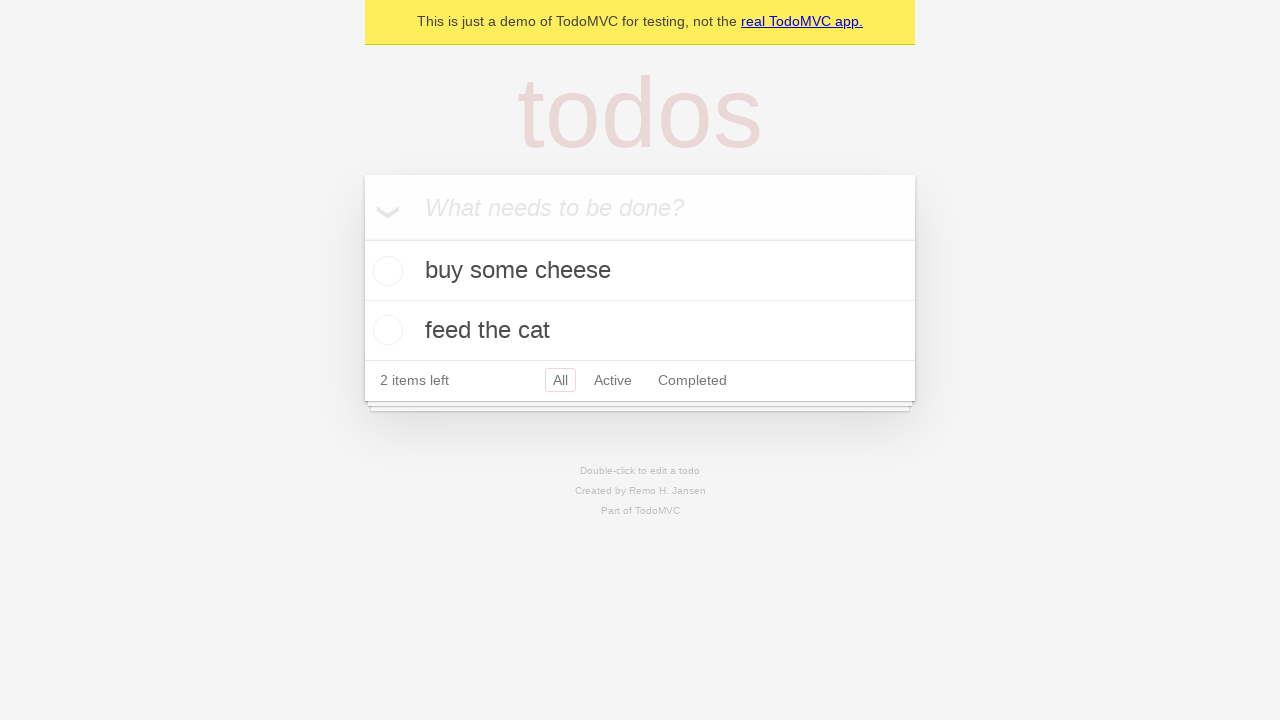

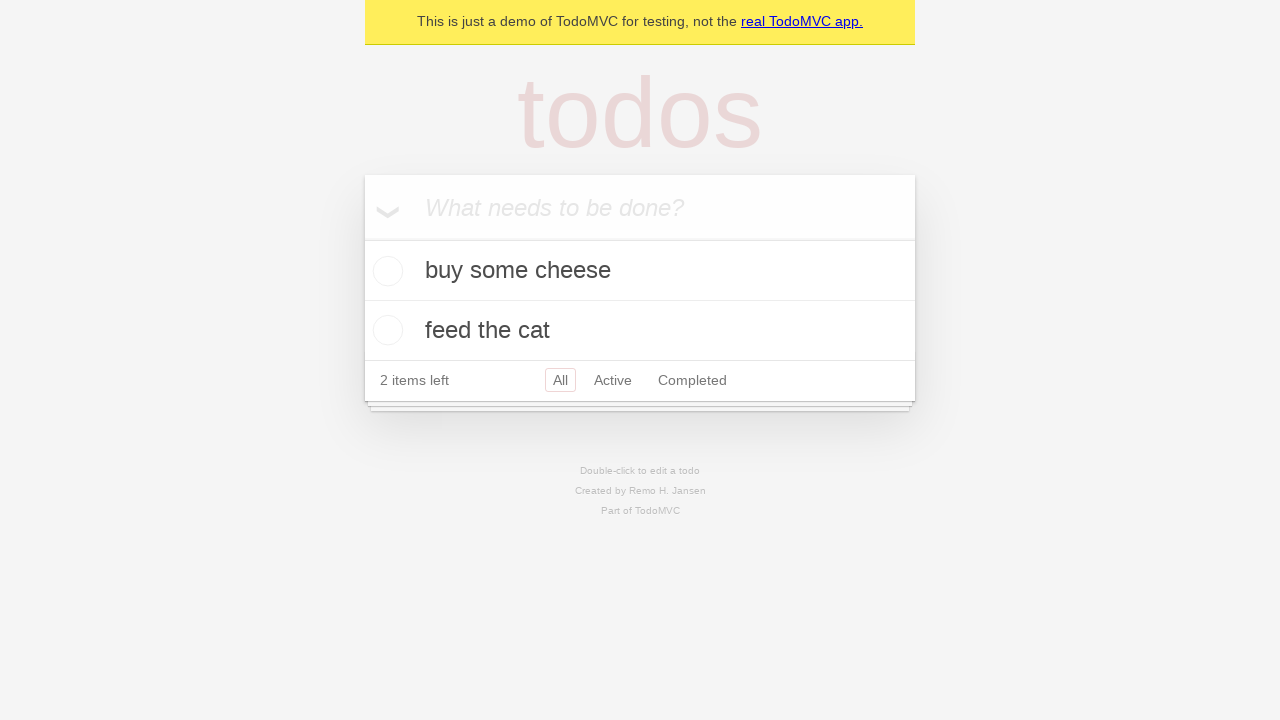